Tests JavaScript prompt/alert popup handling by clicking a button that triggers a prompt, entering a name, and accepting the alerts.

Starting URL: http://www.tizag.com/javascriptT/javascriptprompt.php

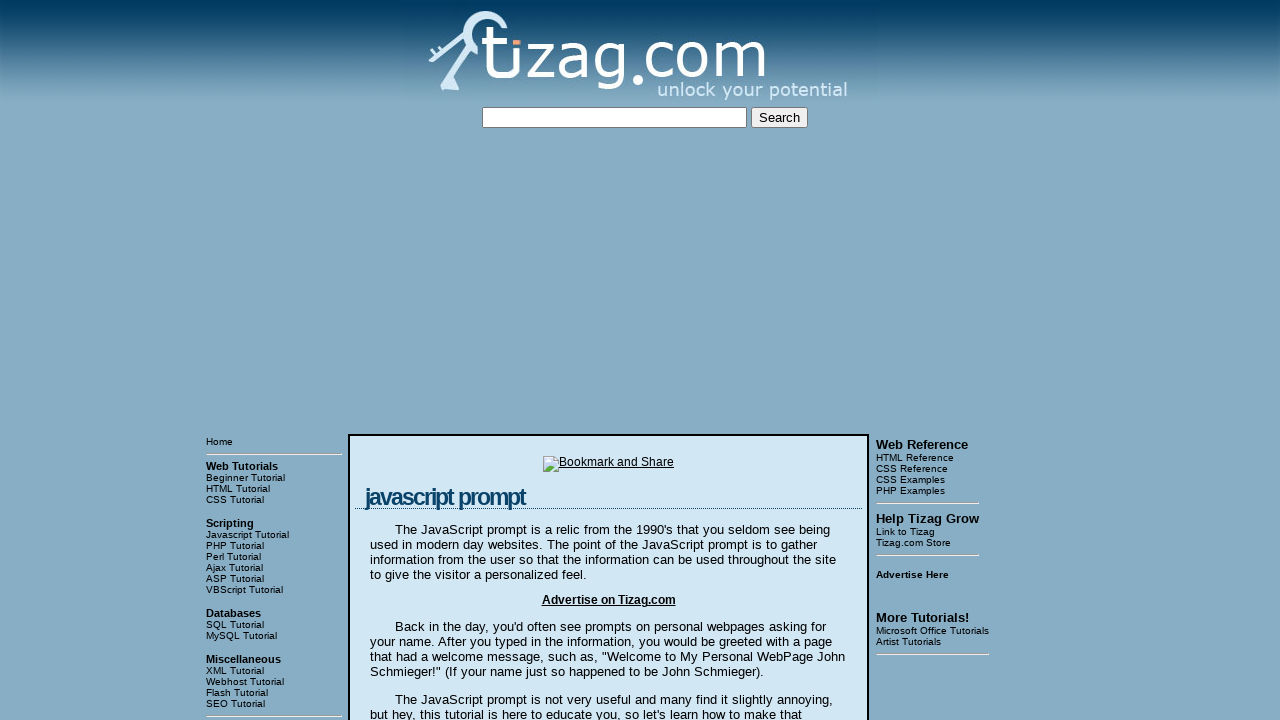

Clicked the 'Say my name!' button to trigger the prompt at (419, 361) on input[value='Say my name!']
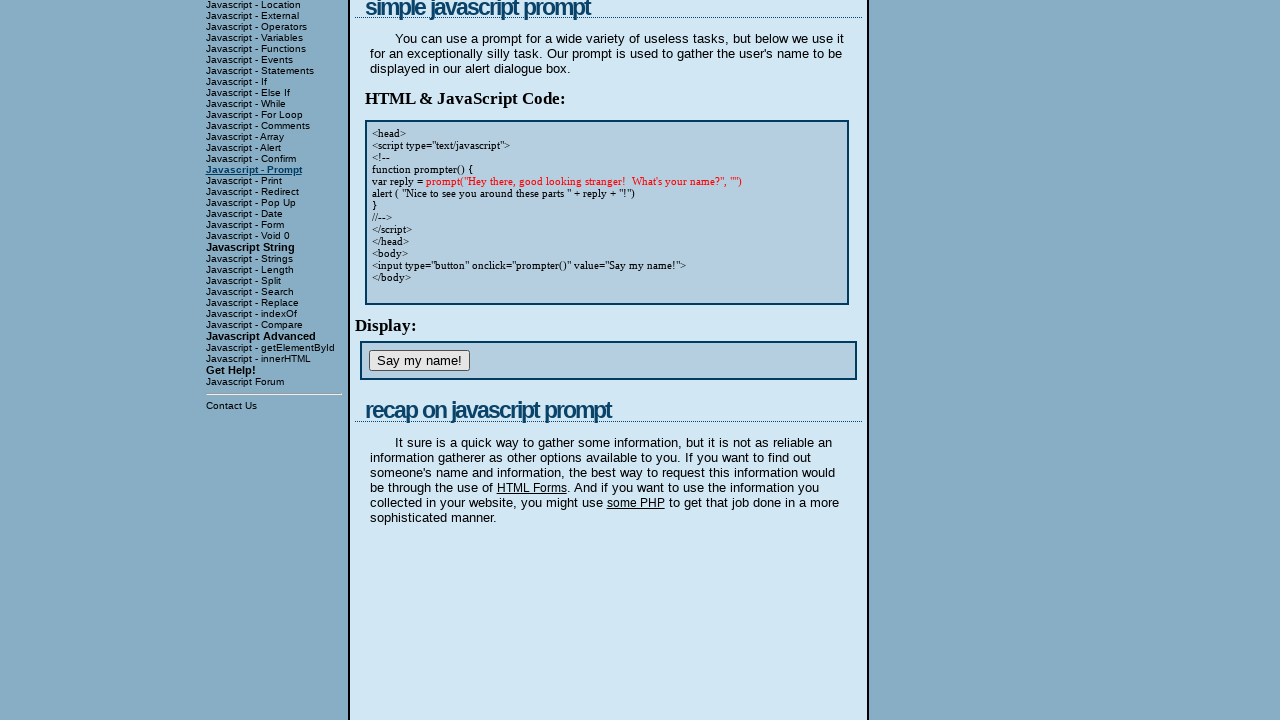

Set up dialog handler to accept prompt and enter 'Marcus'
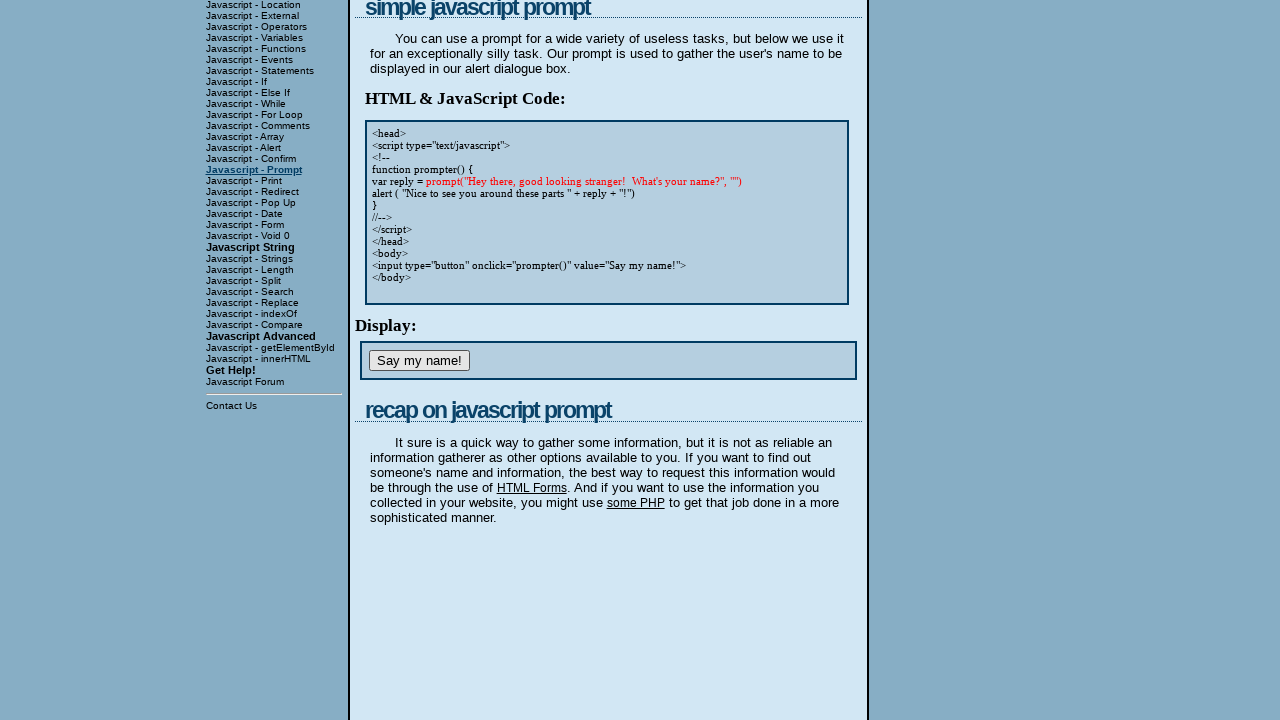

Clicked the 'Say my name!' button again to trigger the prompt dialog at (419, 361) on input[value='Say my name!']
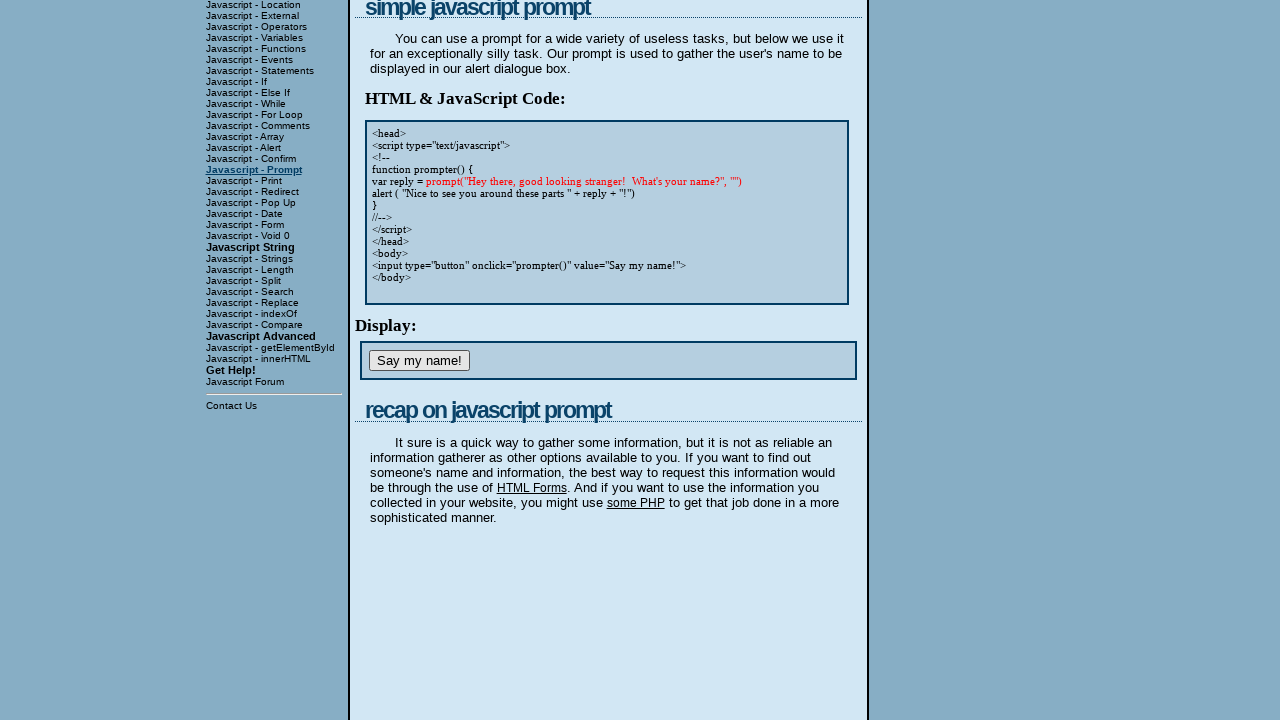

Waited for resulting content to update
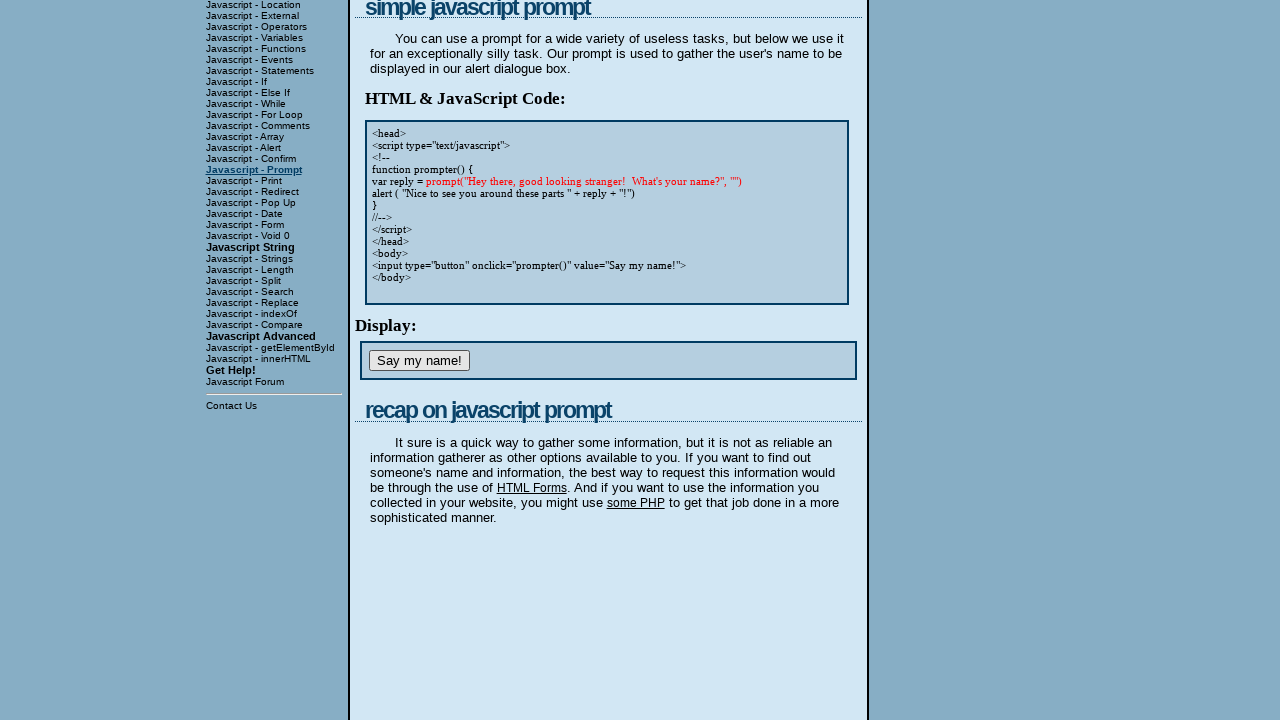

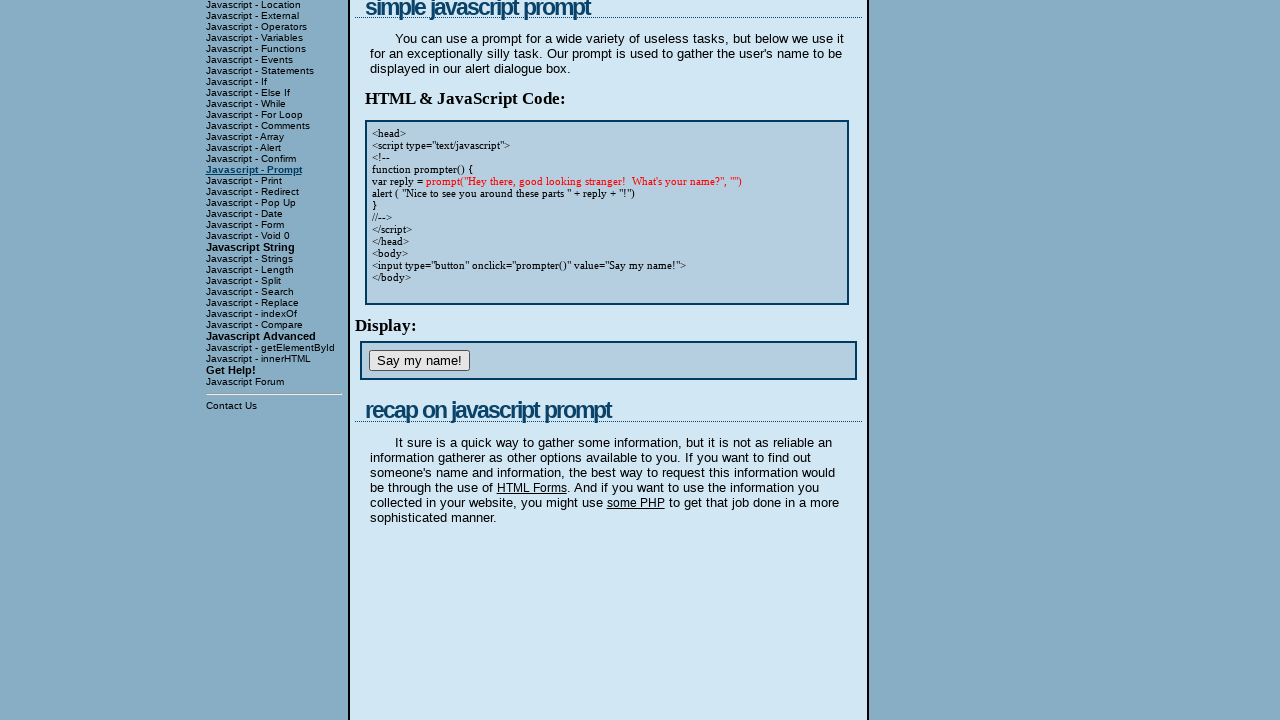